Navigates to the Malaicha shop login page and clicks the Register button to access the registration form

Starting URL: https://shop-global.malaicha.com/login

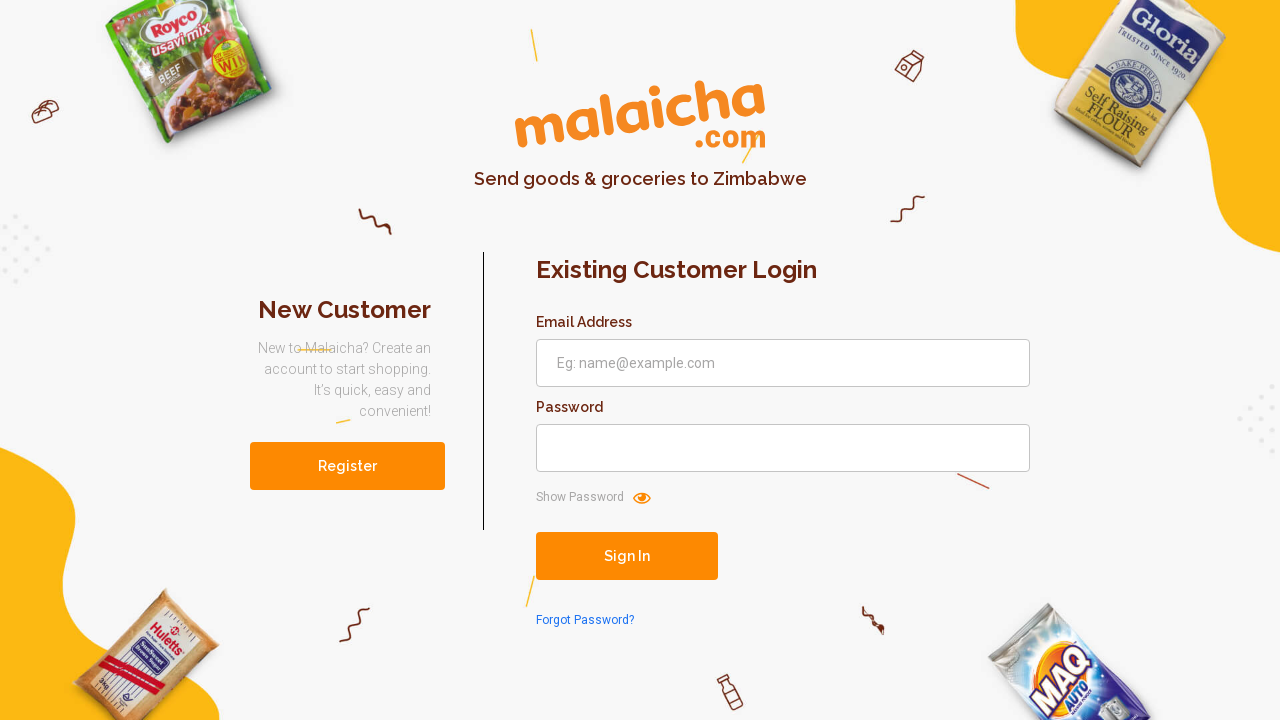

Navigated to Malaicha shop login page
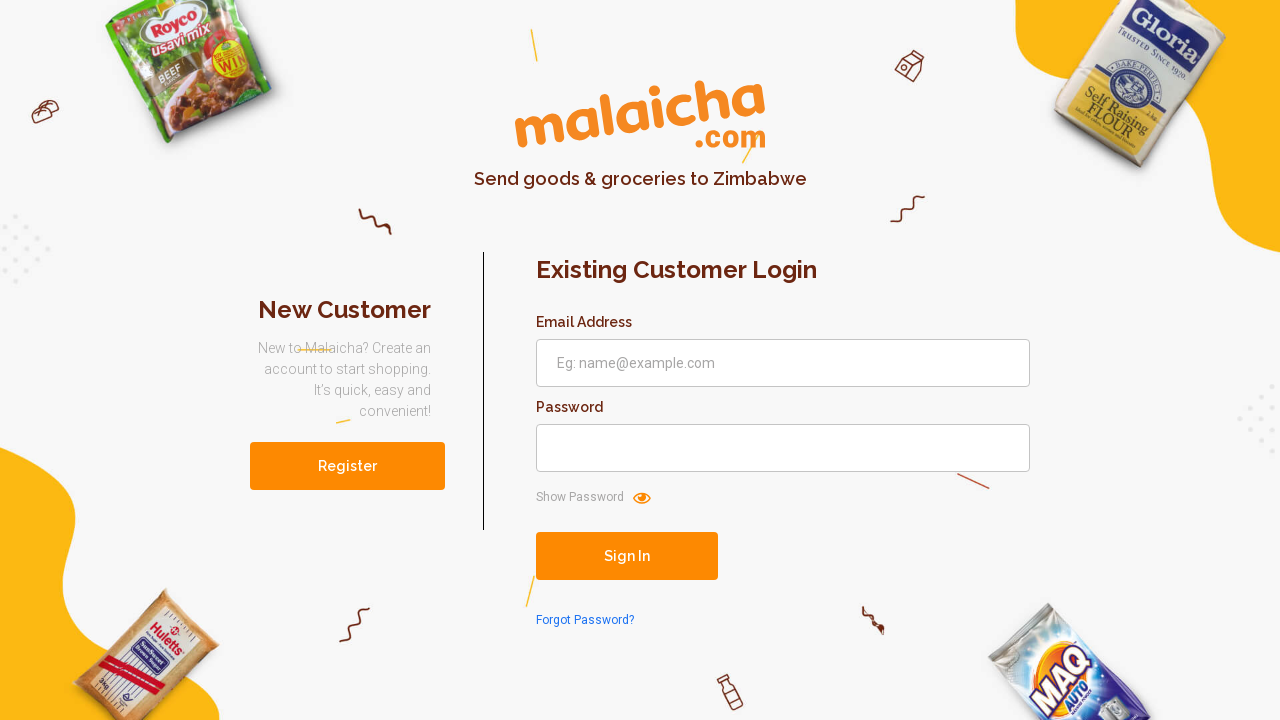

Clicked the Register button to access registration form at (348, 466) on xpath=//button[text()='Register']
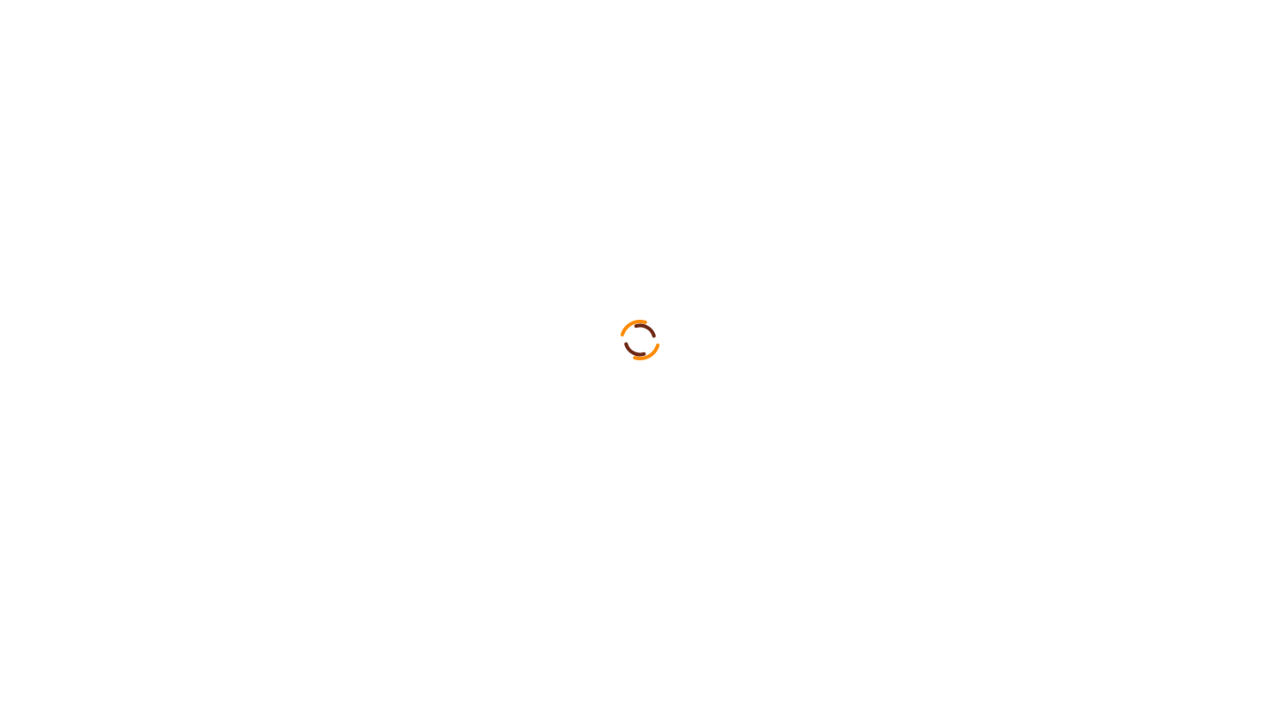

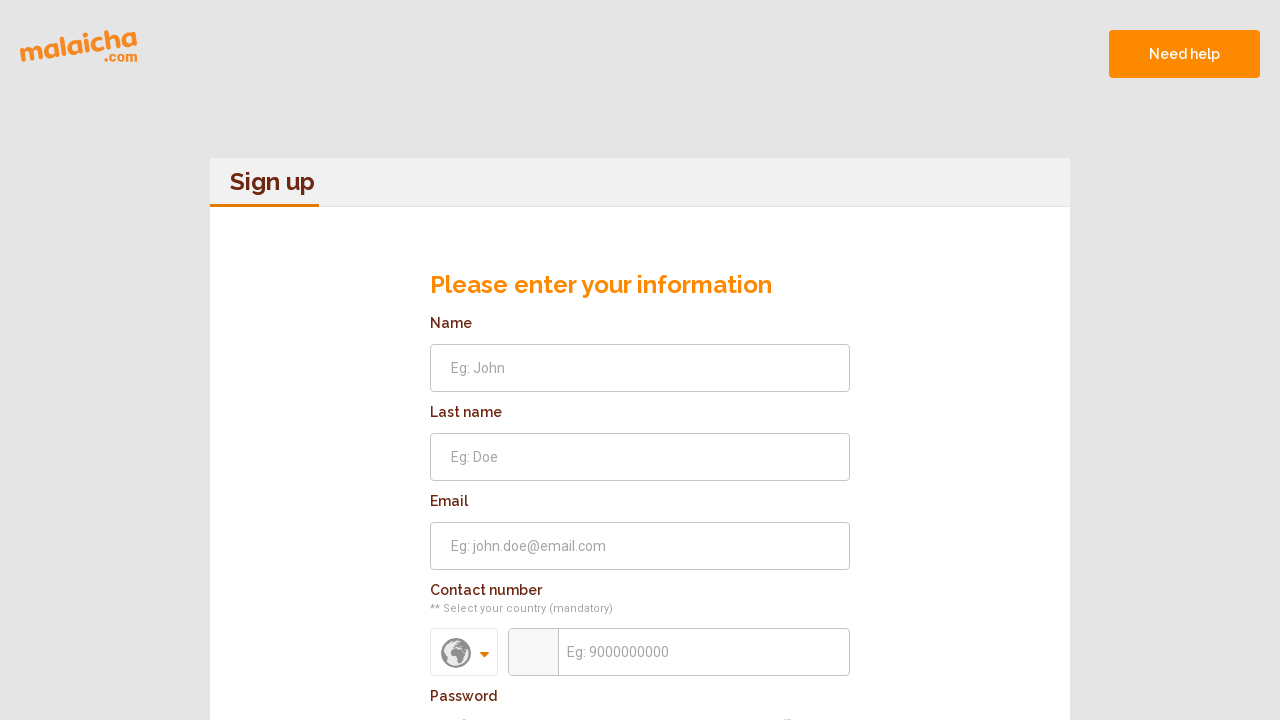